Tests the Russian tax registry (EGRUL) search functionality by entering a search query for organizations, submitting the search, waiting for results to load, and navigating to the next page of results.

Starting URL: https://egrul.nalog.ru/index.html

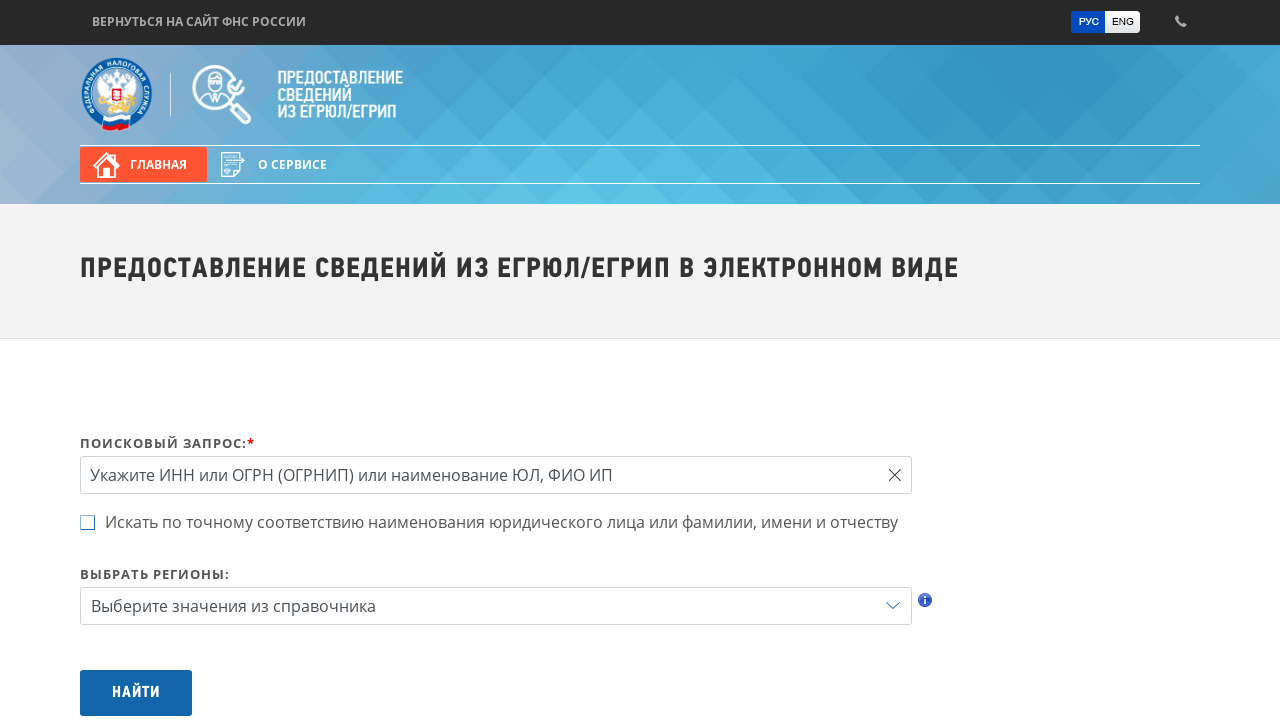

Search input field is ready
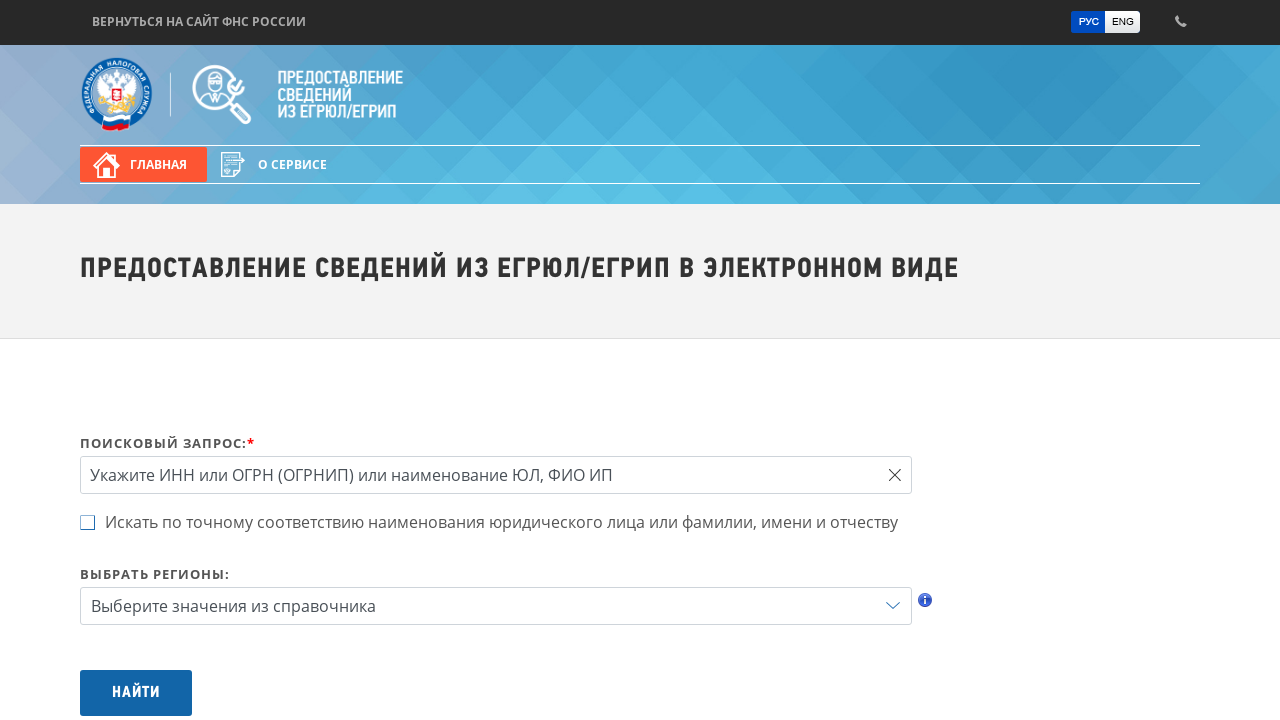

Entered search query 'молоко' into the search field on input[name='query']
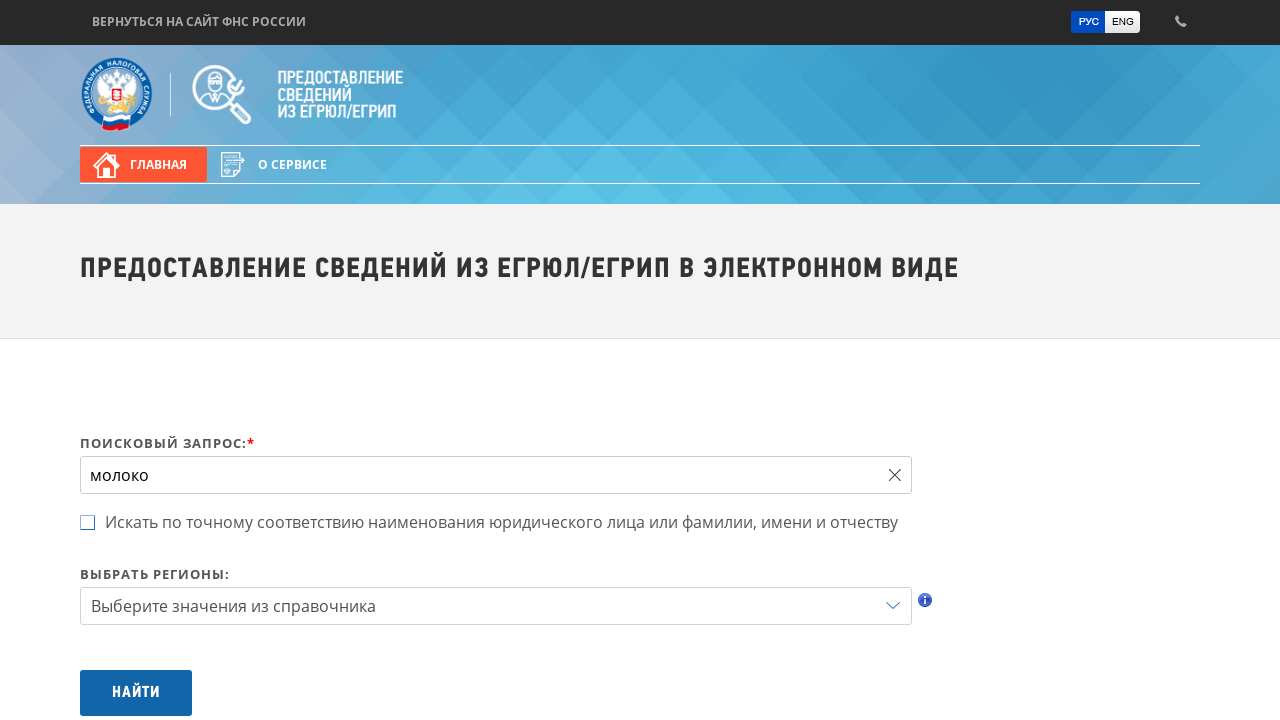

Submitted search query by pressing Enter on input[name='query']
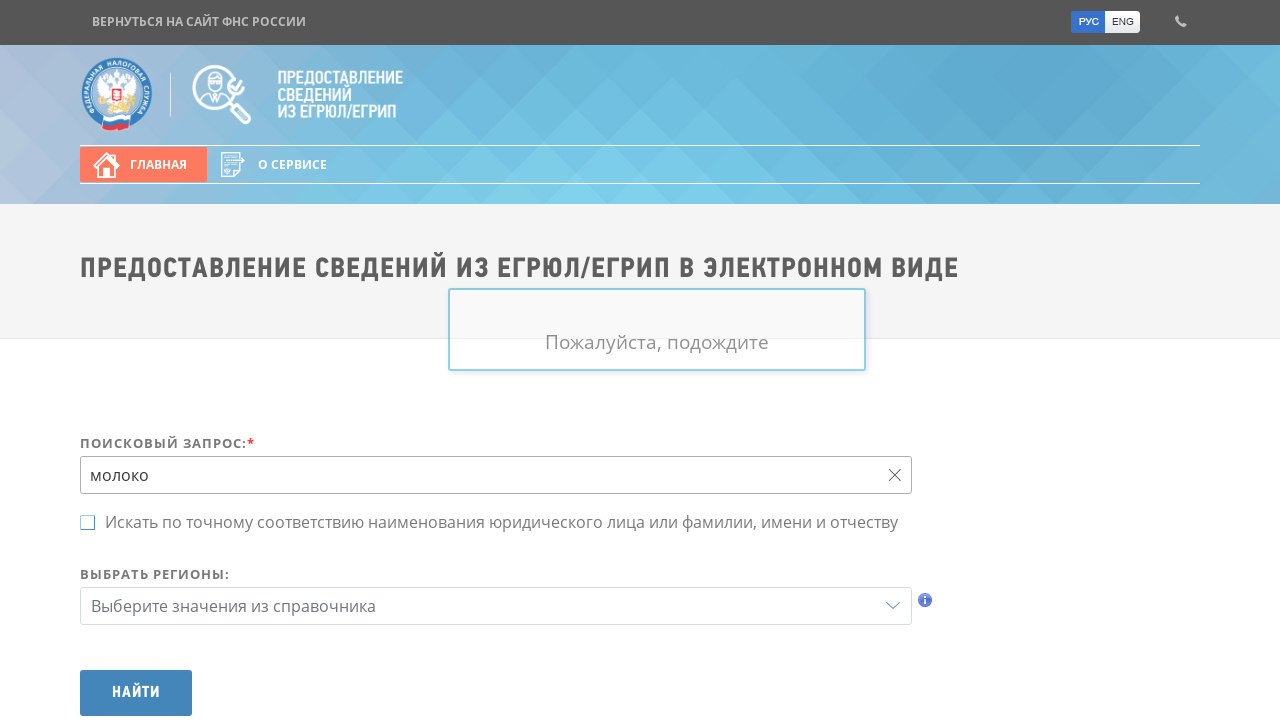

Search results loaded
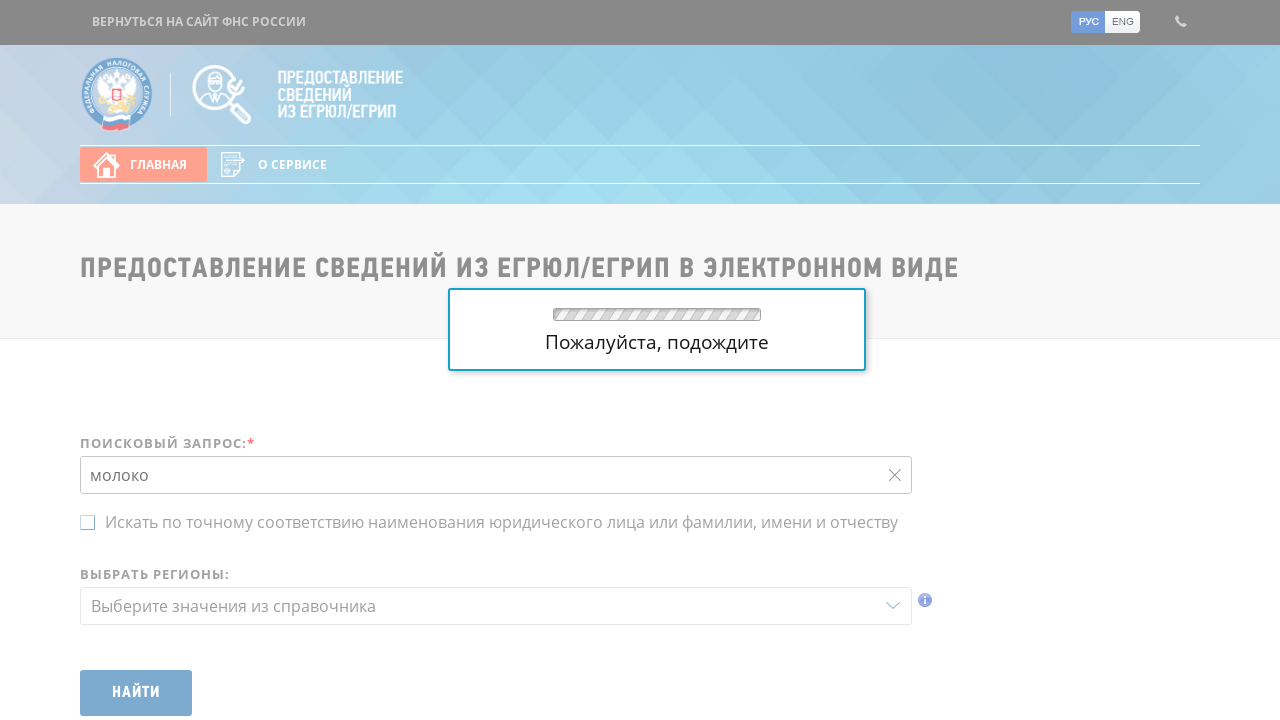

Pagination controls appeared
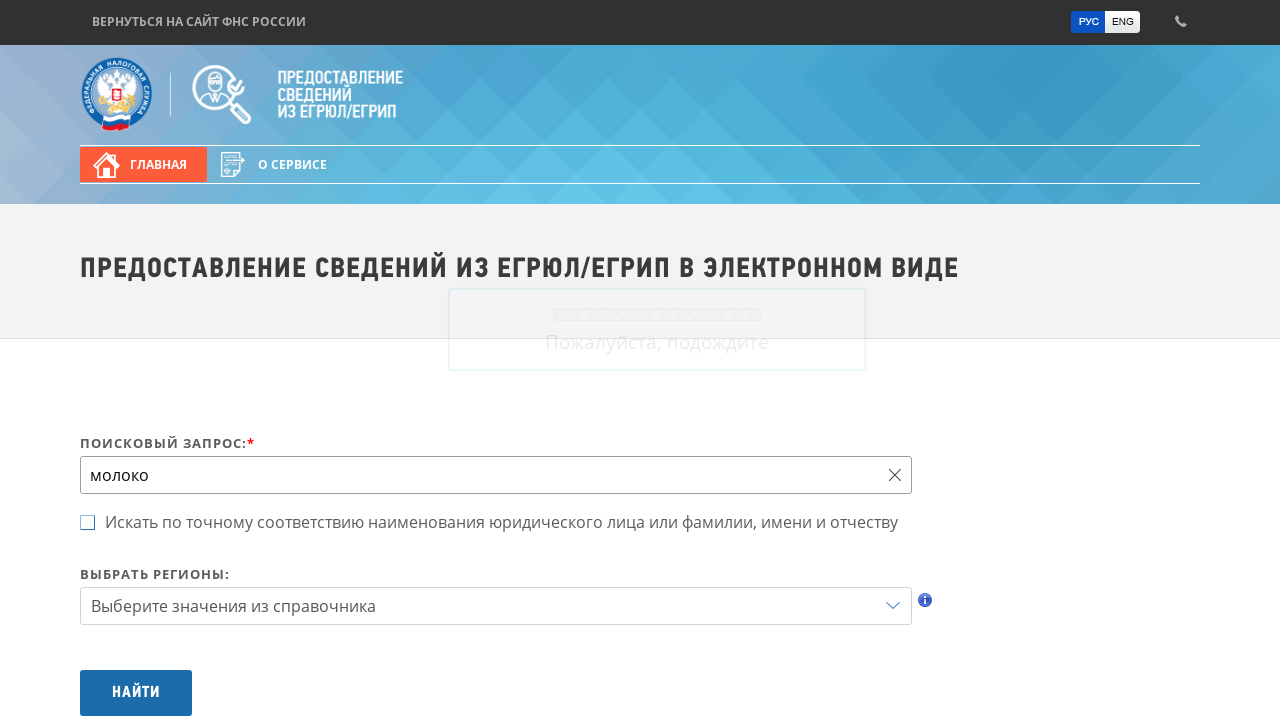

Clicked next page button to navigate to second page of results at (554, 360) on a.lnk-page-next
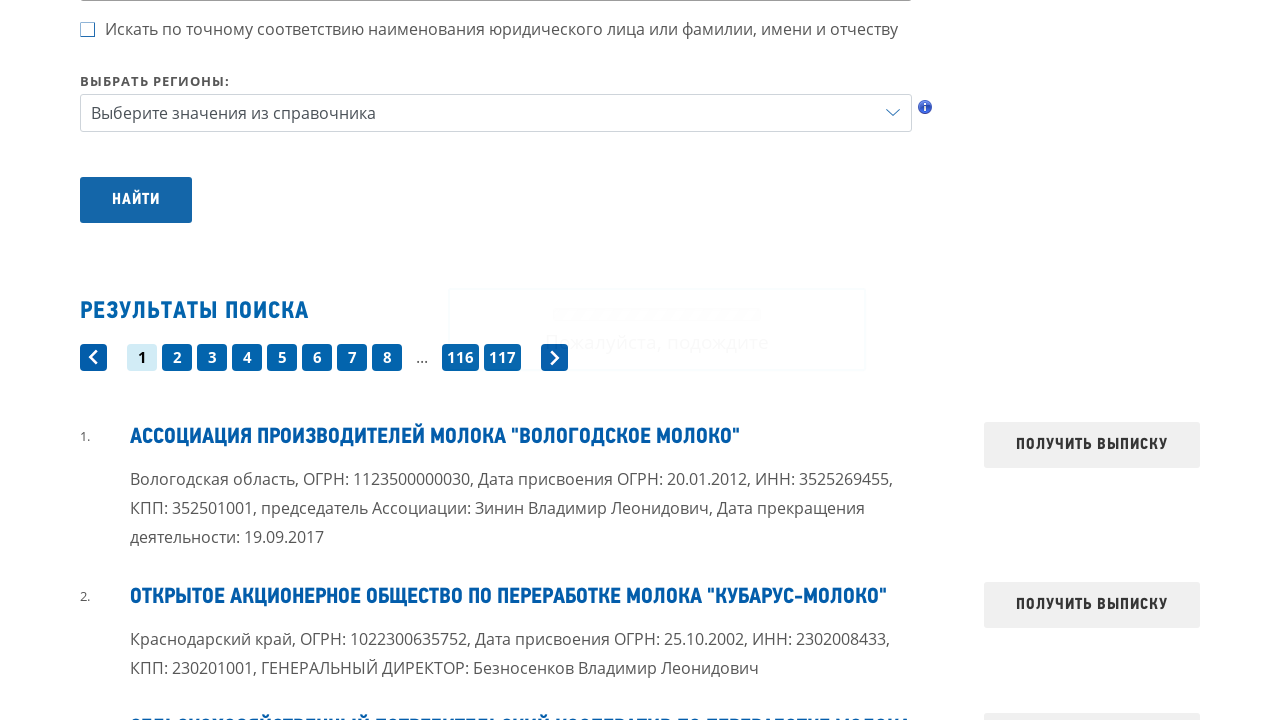

Next page results loaded
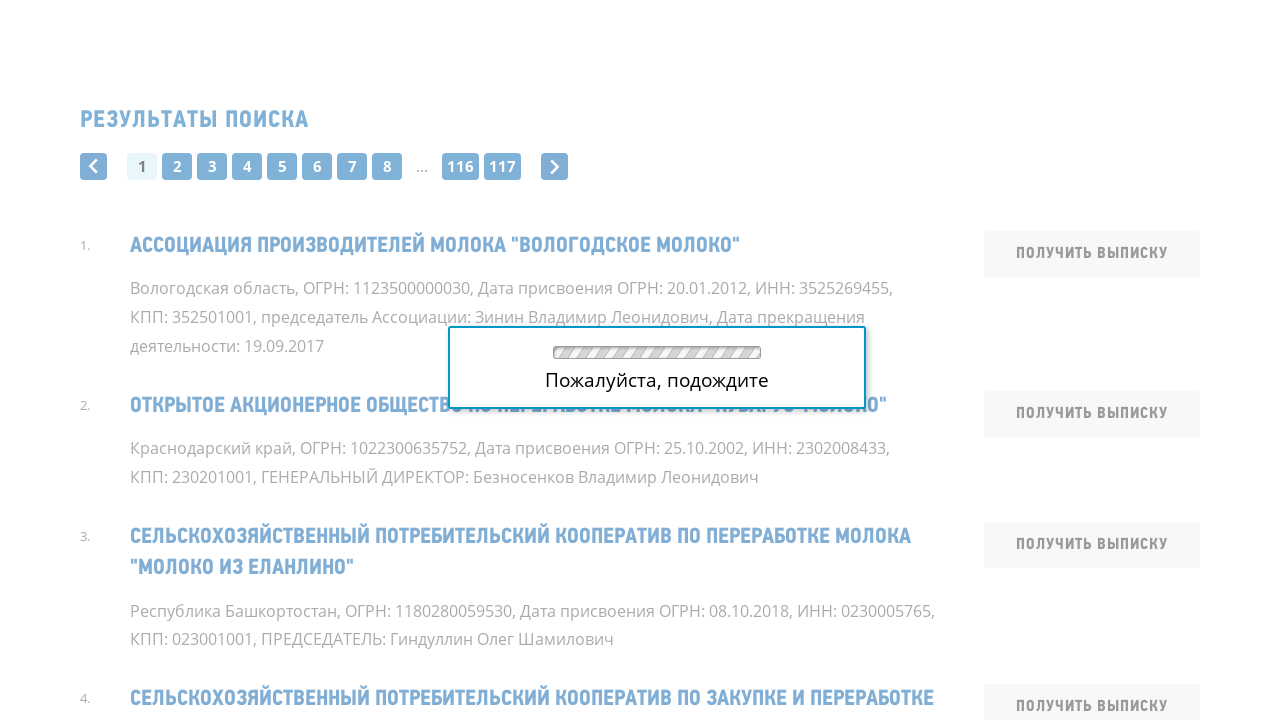

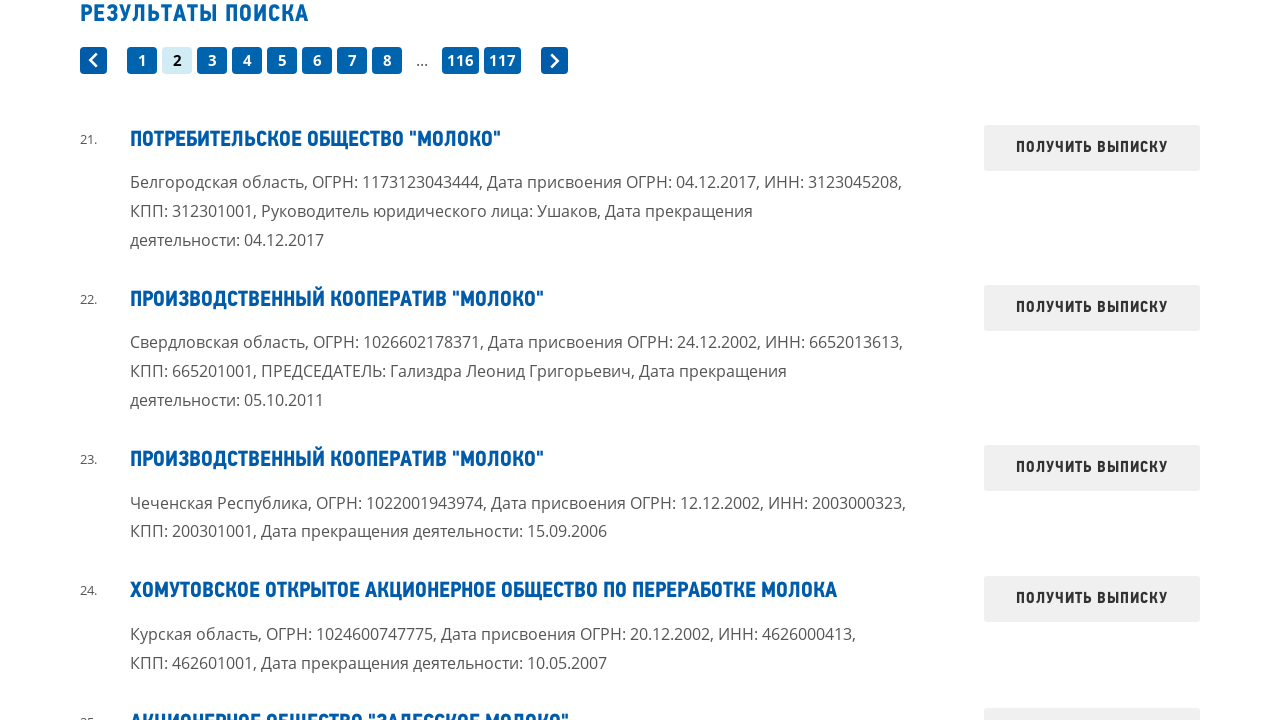